Tests dropdown menu functionality by clicking a dropdown button and selecting the Flipkart option from the dropdown menu.

Starting URL: https://omayo.blogspot.com/

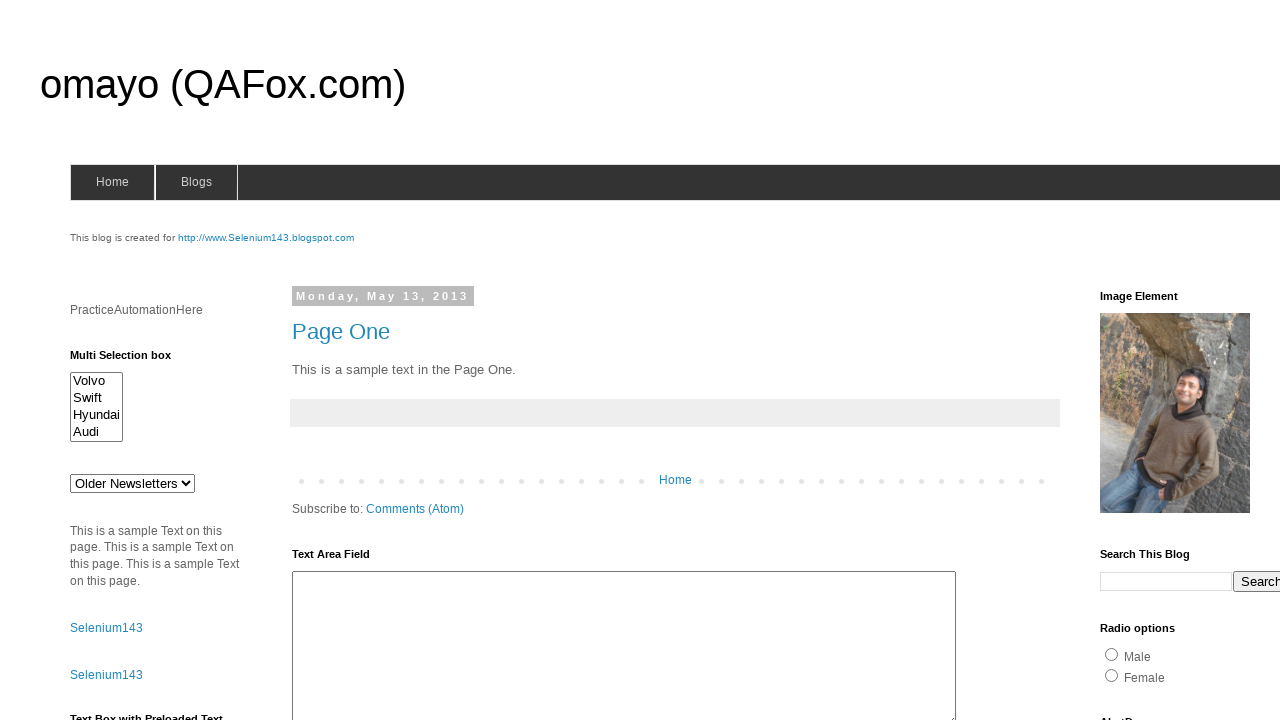

Clicked dropdown button to open menu at (1227, 360) on .dropbtn
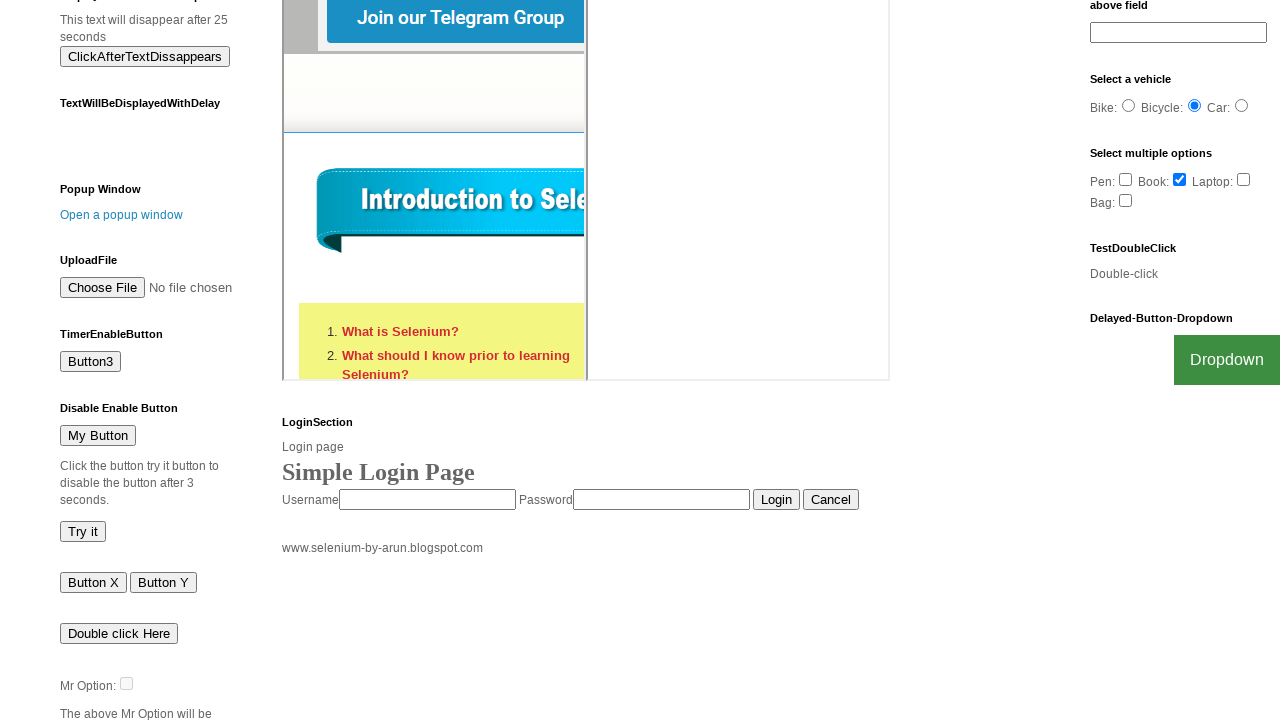

Clicked on Flipkart option in dropdown menu at (1200, 700) on a:text('Flipkart')
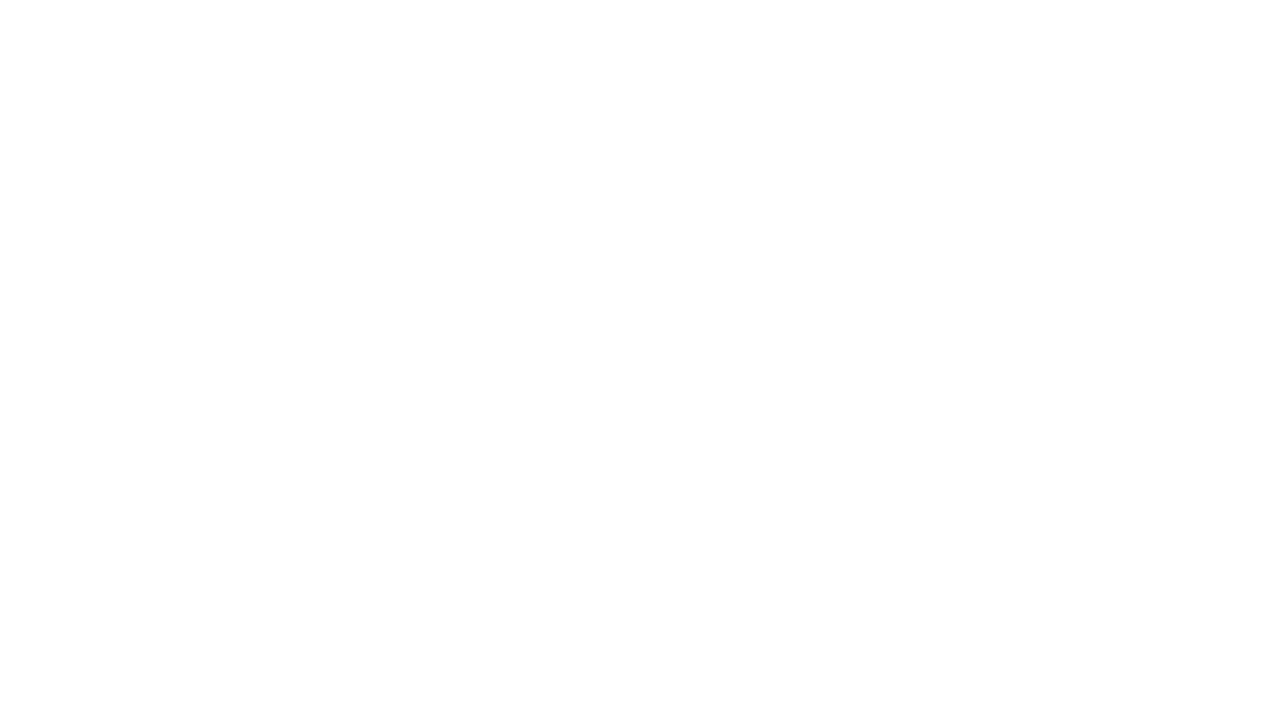

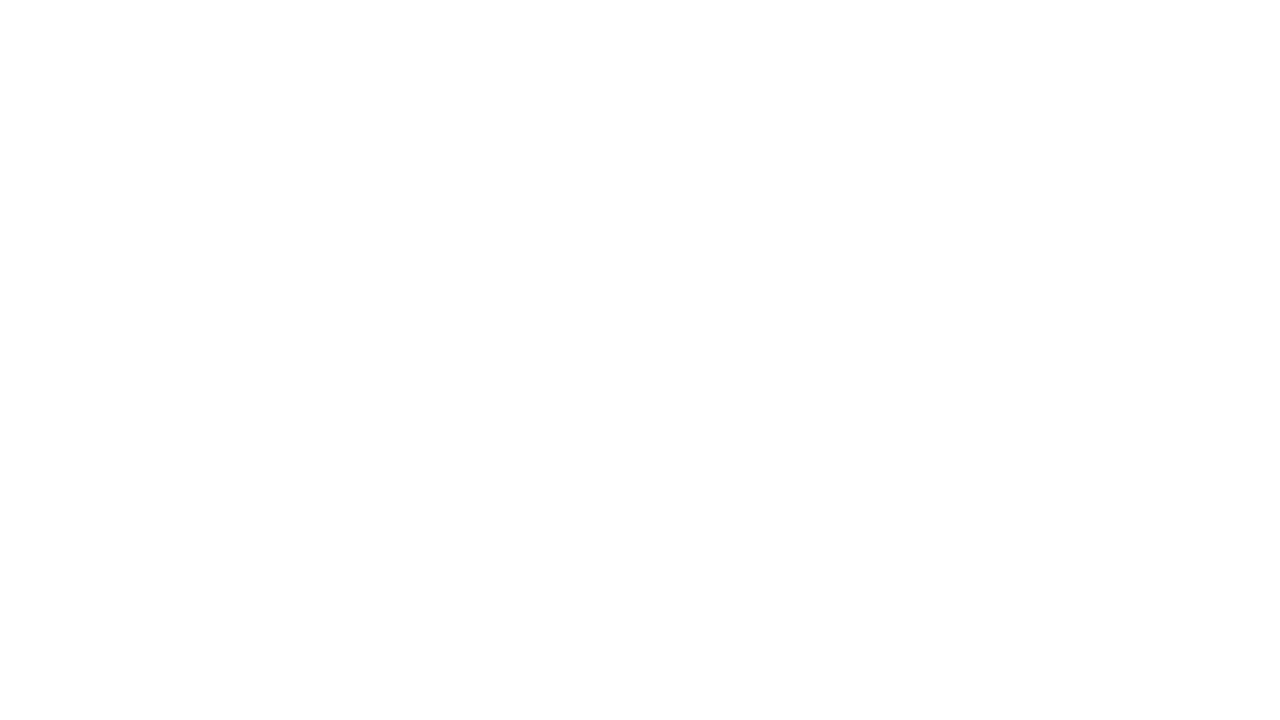